Tests double-click functionality on a button that triggers an alert, then accepts the alert

Starting URL: https://selenium08.blogspot.com/2019/11/double-click.html

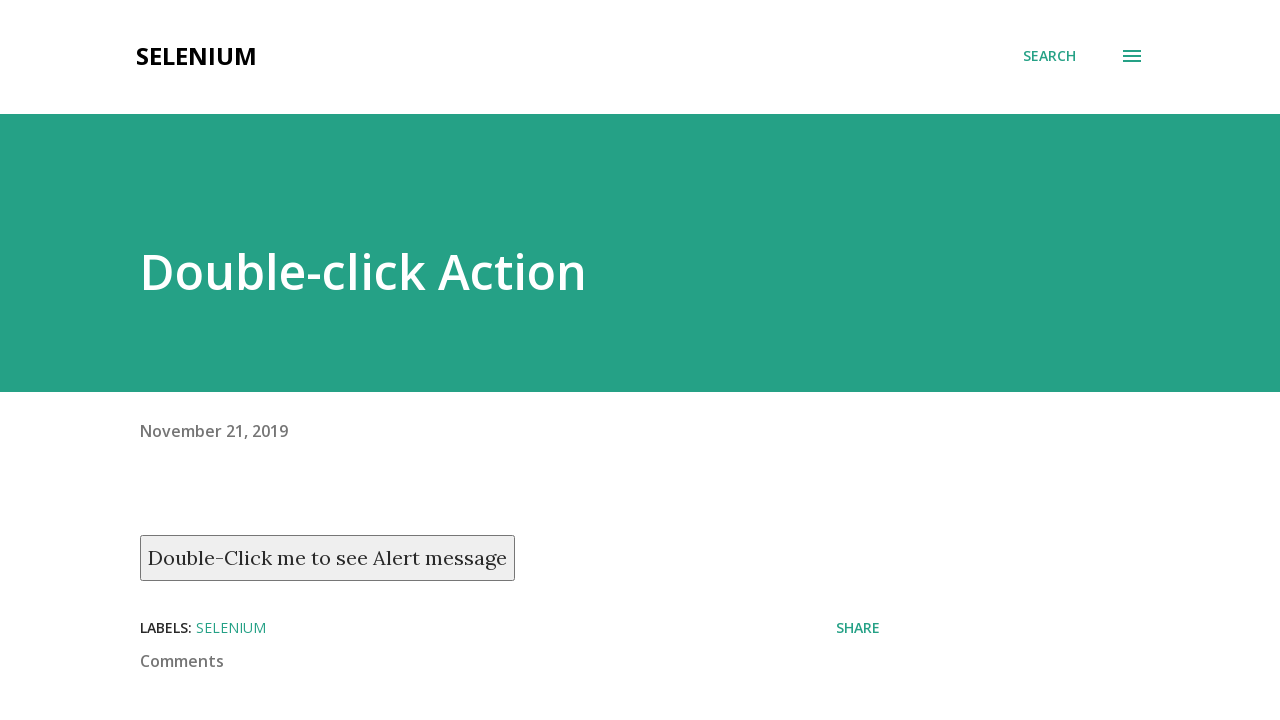

Located double-click button element
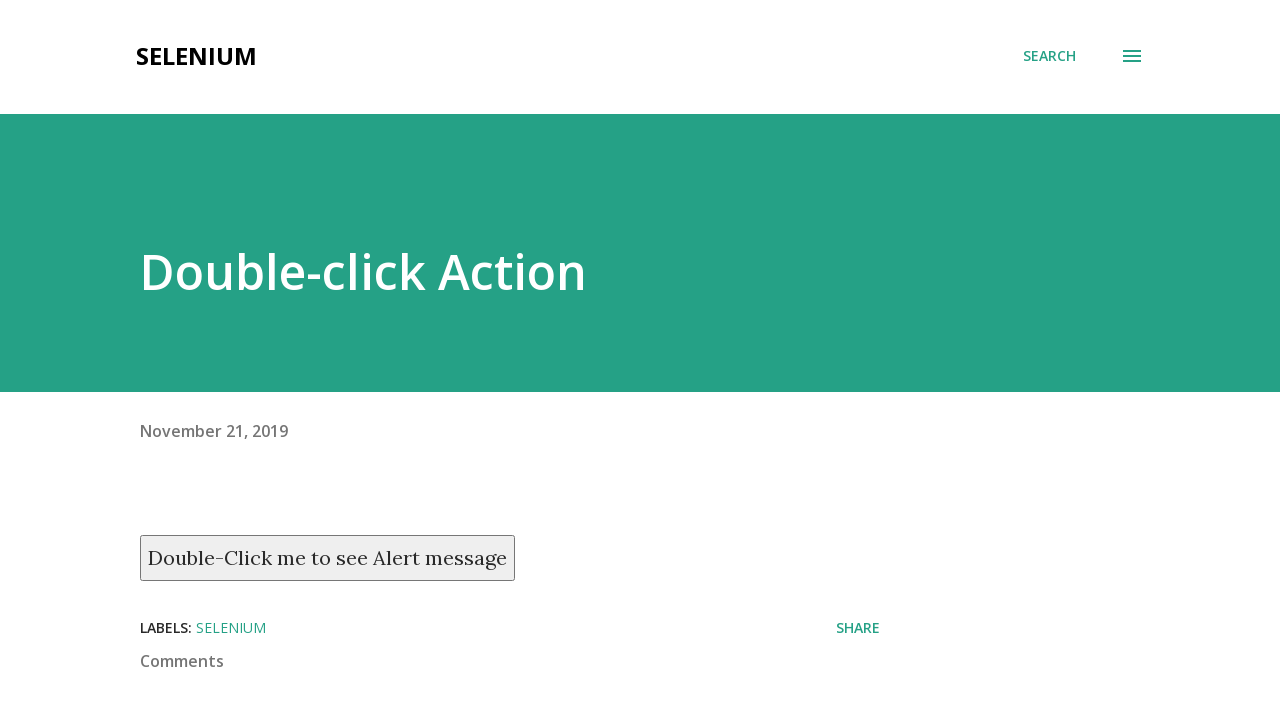

Scrolled button into view
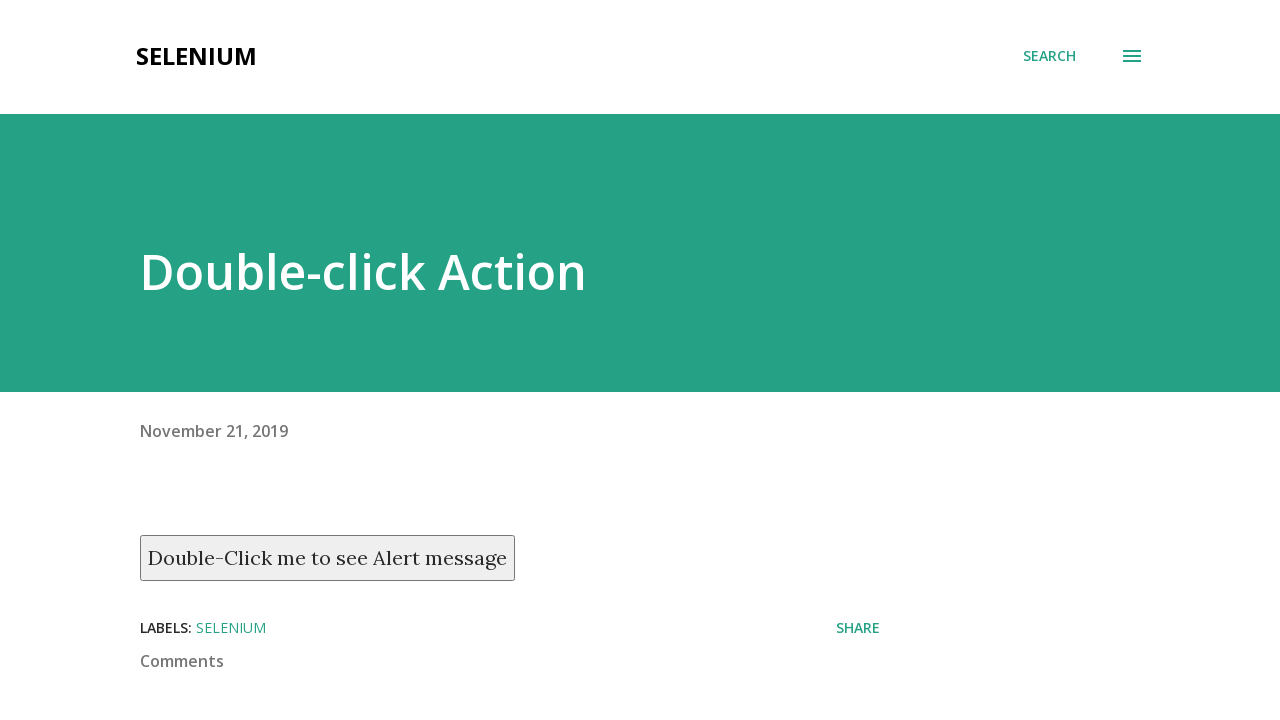

Double-clicked button to trigger alert at (328, 558) on xpath=//button[text()='Double-Click me to see Alert message']
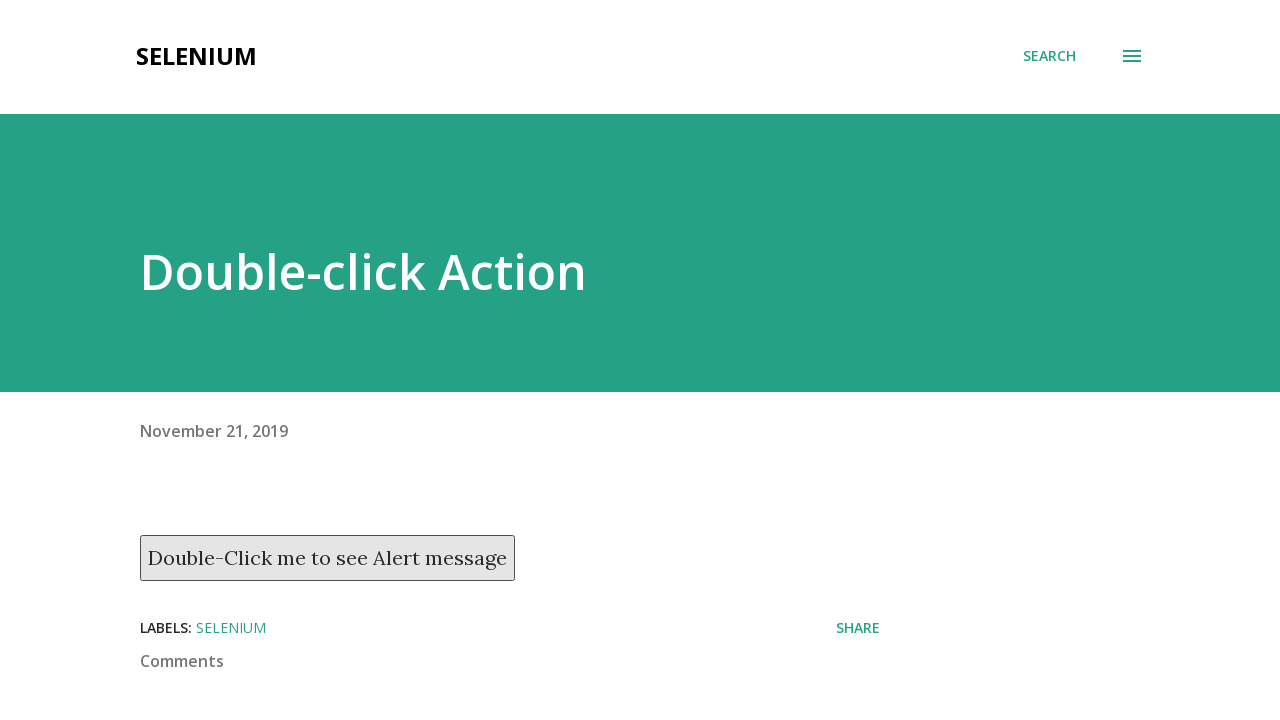

Alert handler registered and alert accepted
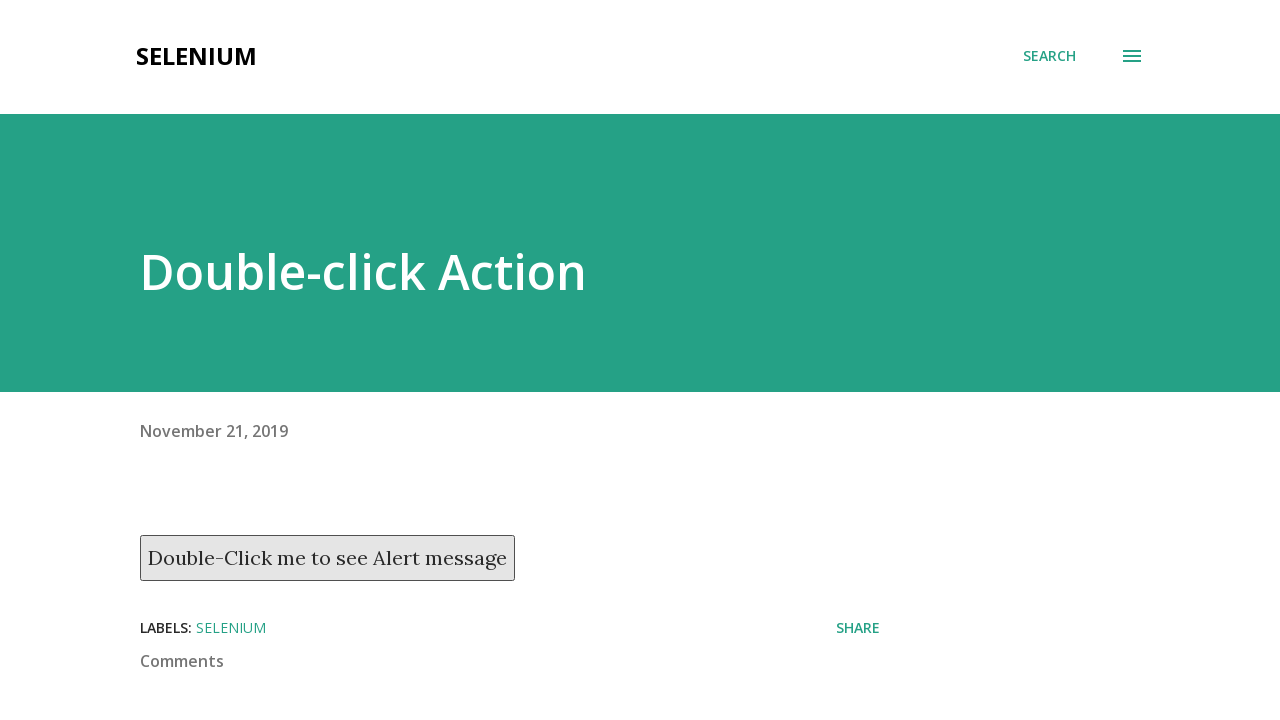

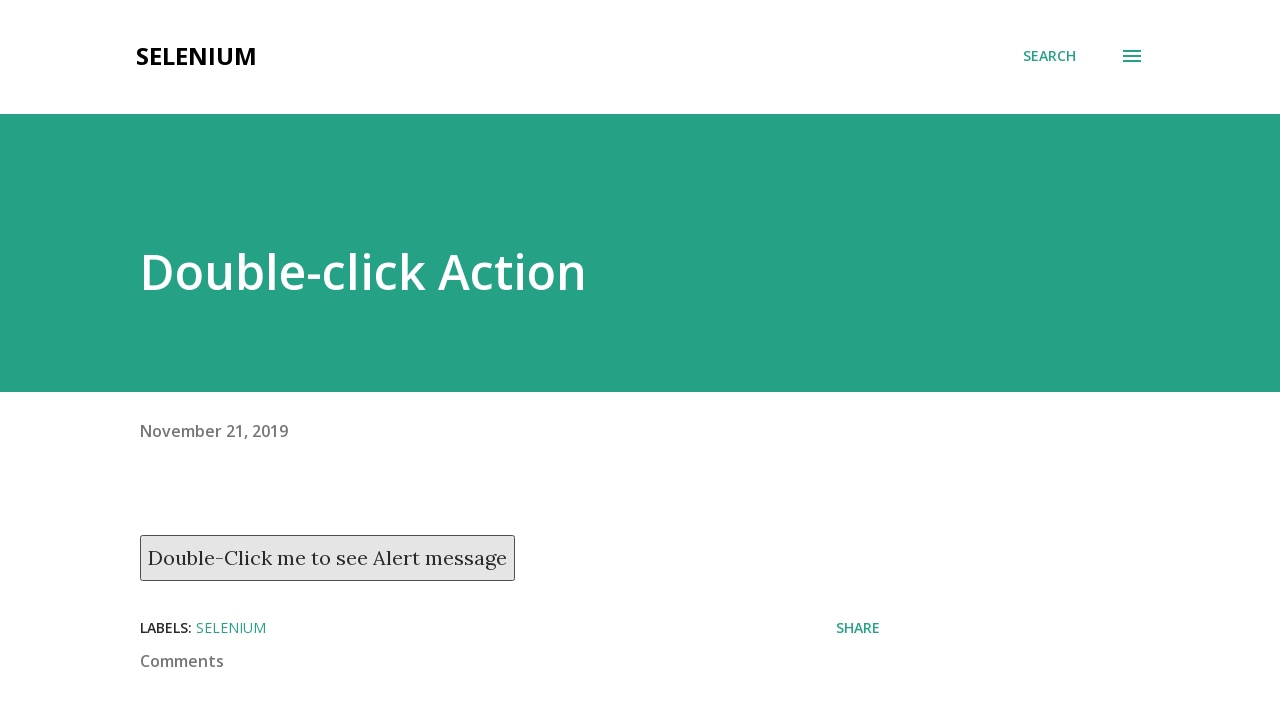